Opens the Argos UK homepage and verifies it loads successfully

Starting URL: https://www.argos.co.uk/

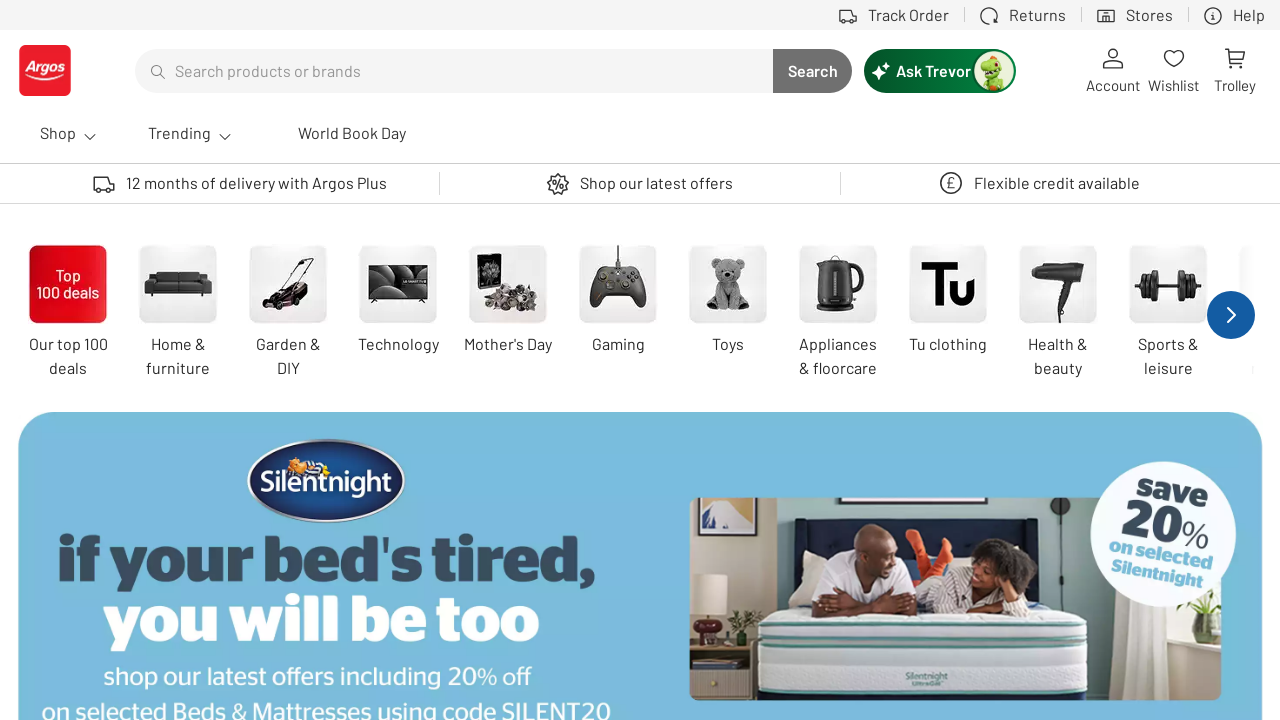

Waited for DOM content to load on Argos UK homepage
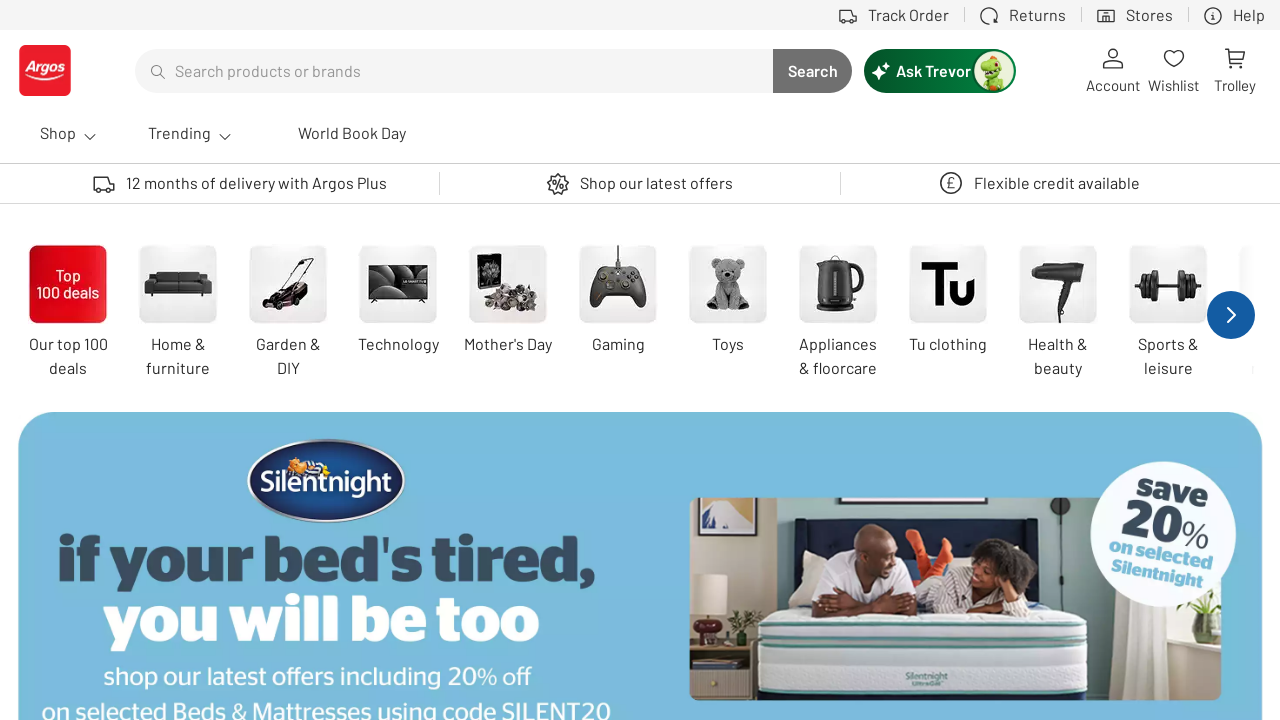

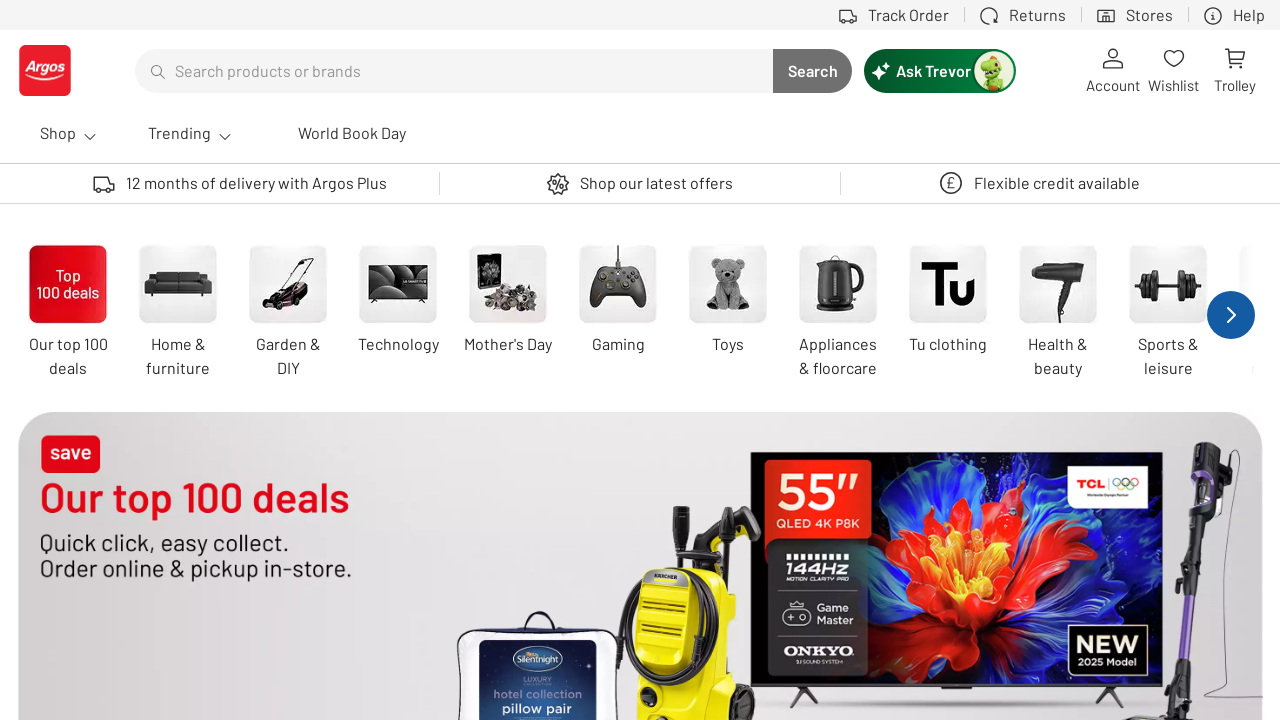